Tests filling the weight (peso) input field on the merchandise form

Starting URL: https://site-vercel-tc1.vercel.app/mercadorias/mercadorias.html

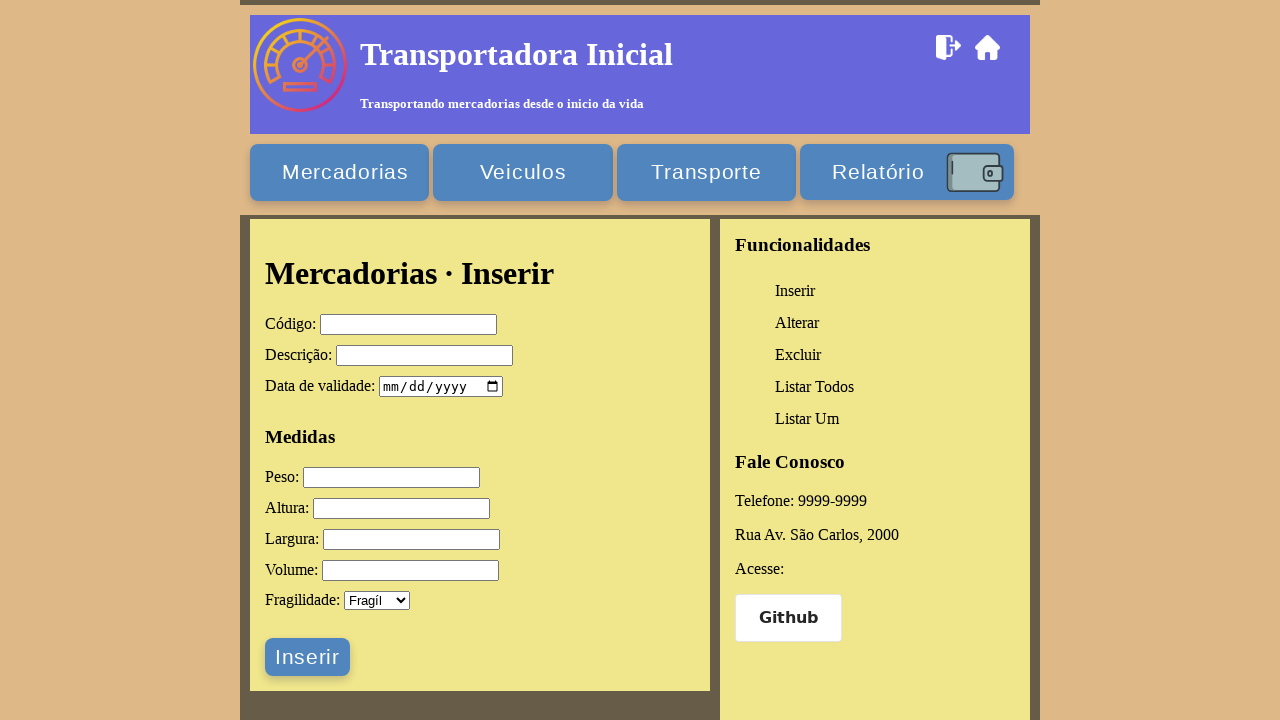

Navigated to merchandise form page
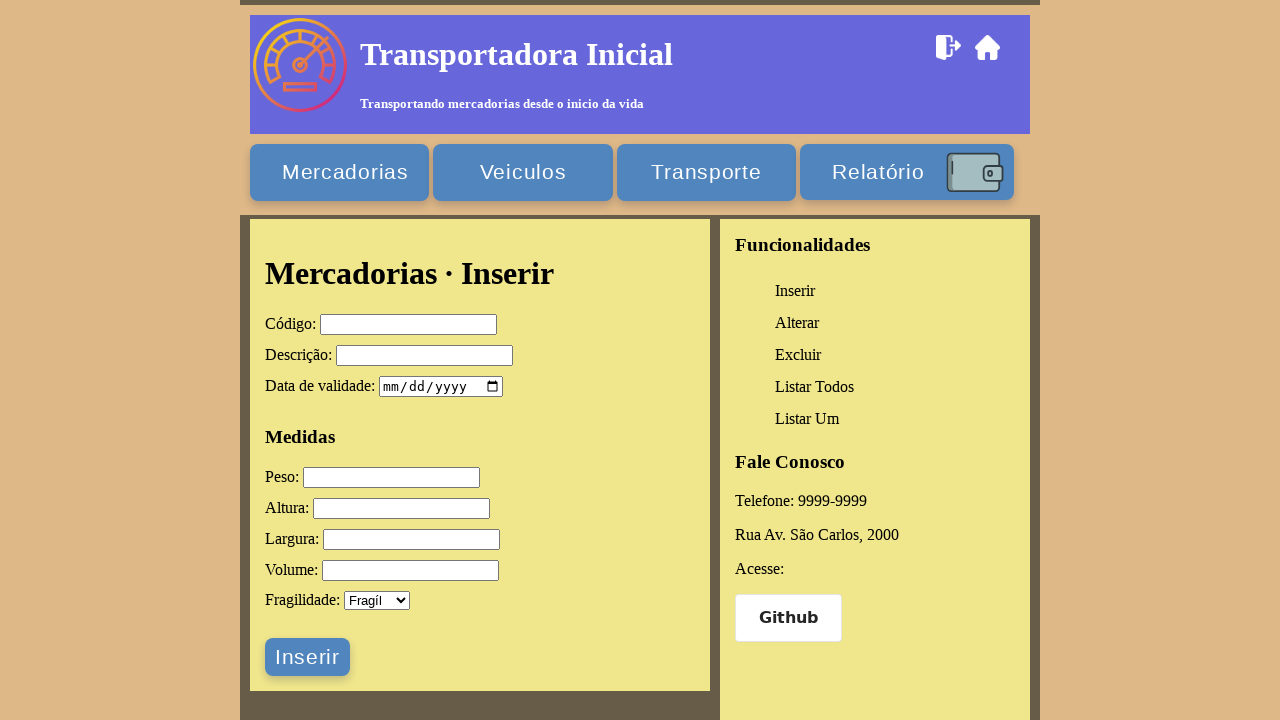

Filled weight (peso) input field with value '10' on input#peso, input[name='peso']
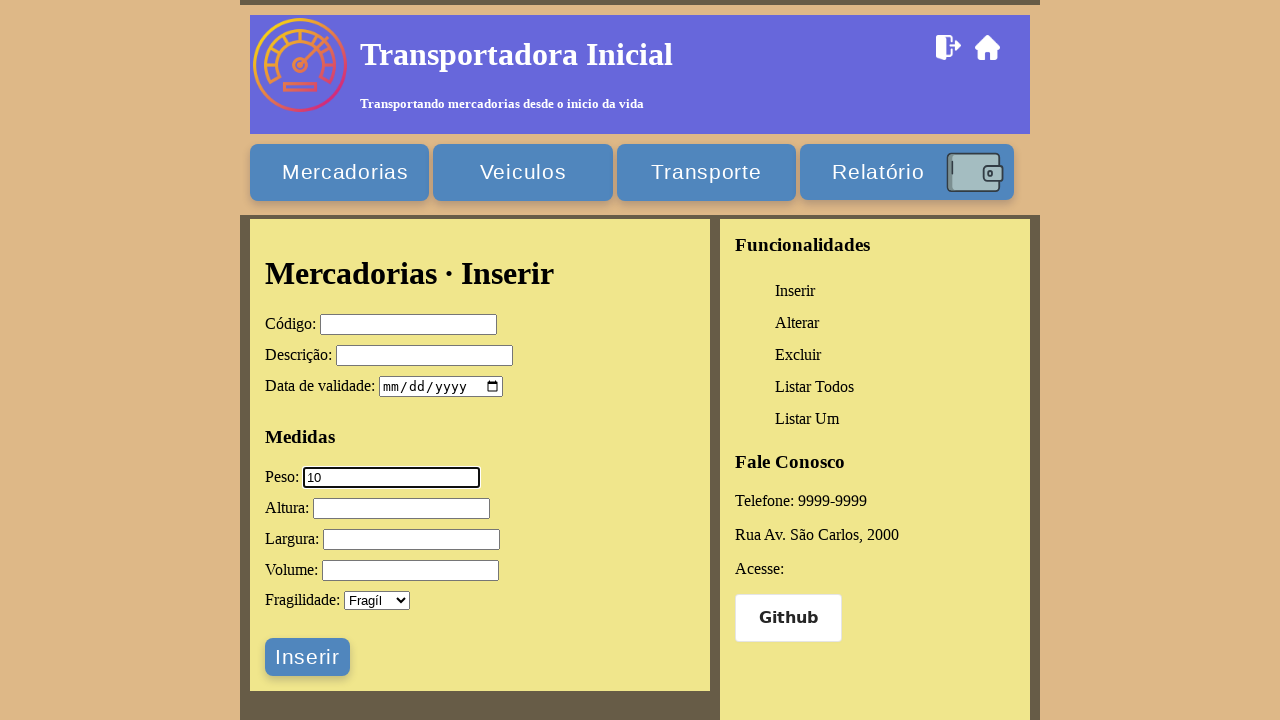

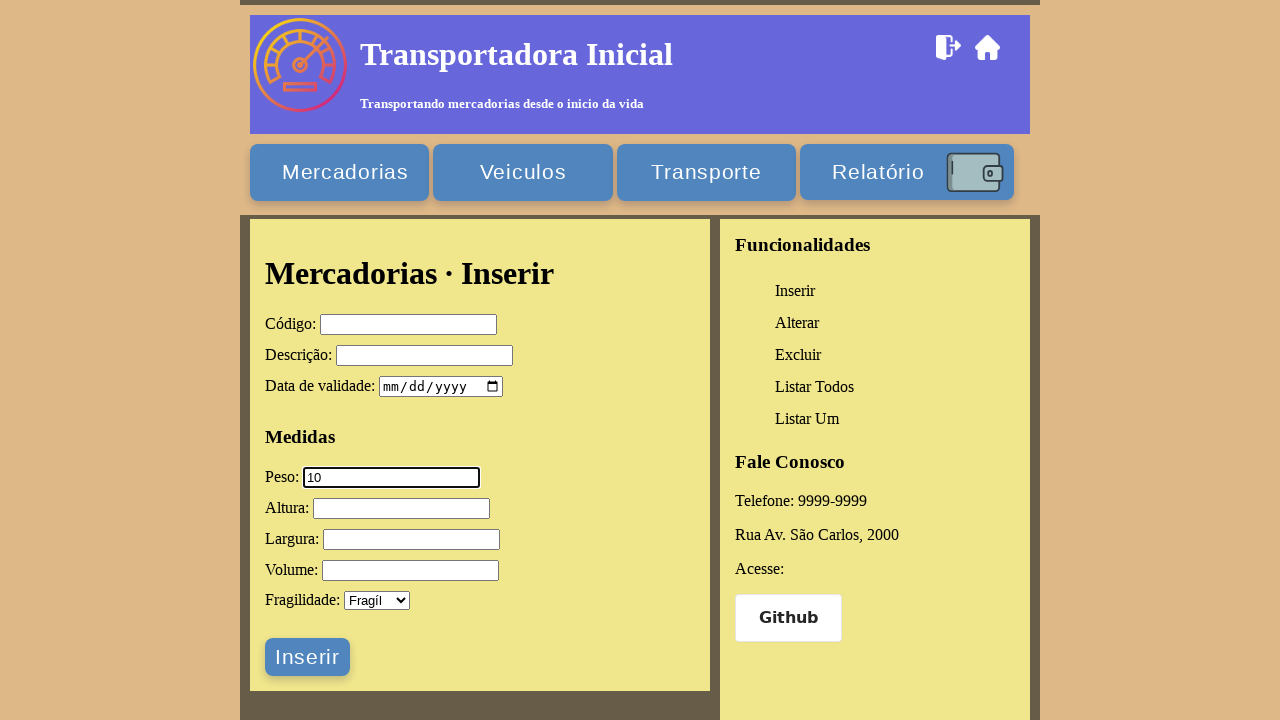